Tests window handle functionality by clicking a link that opens a new window, then clicking a button in that window to open another page, and verifying the final URL is correct.

Starting URL: https://claruswaysda.github.io/

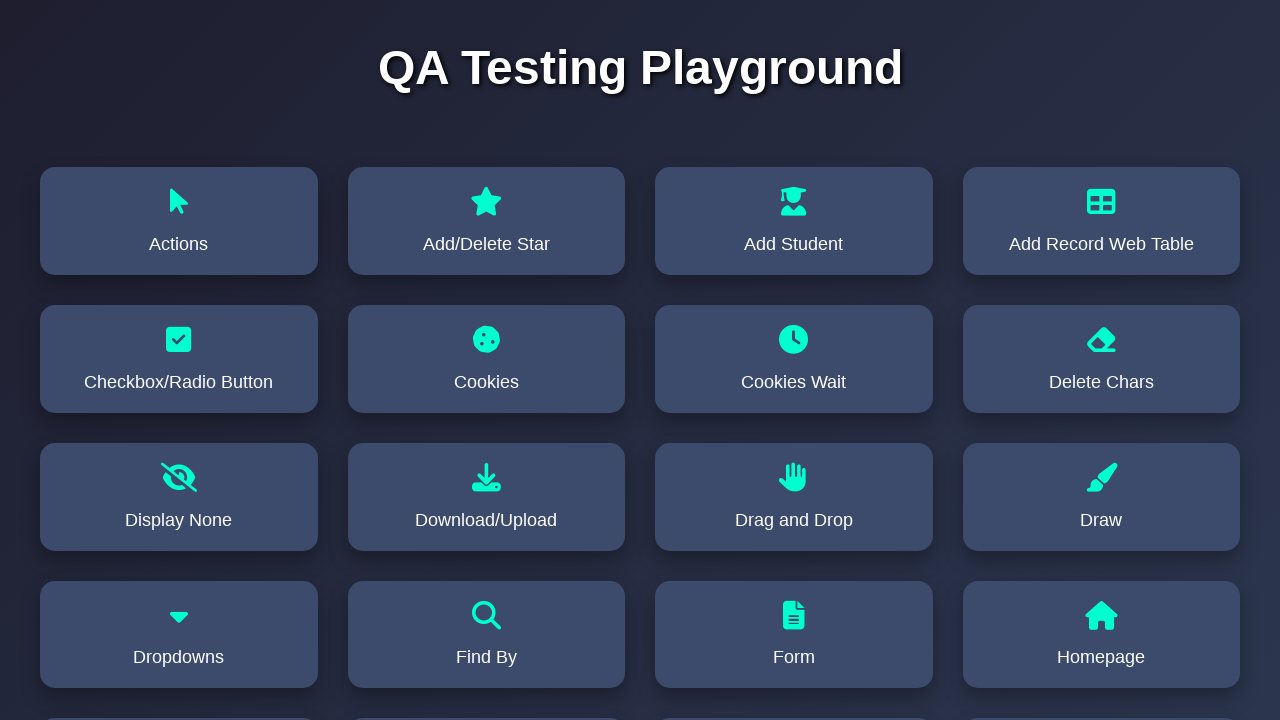

Clicked on 'Window Handle' link at (179, 649) on text=Window Handle
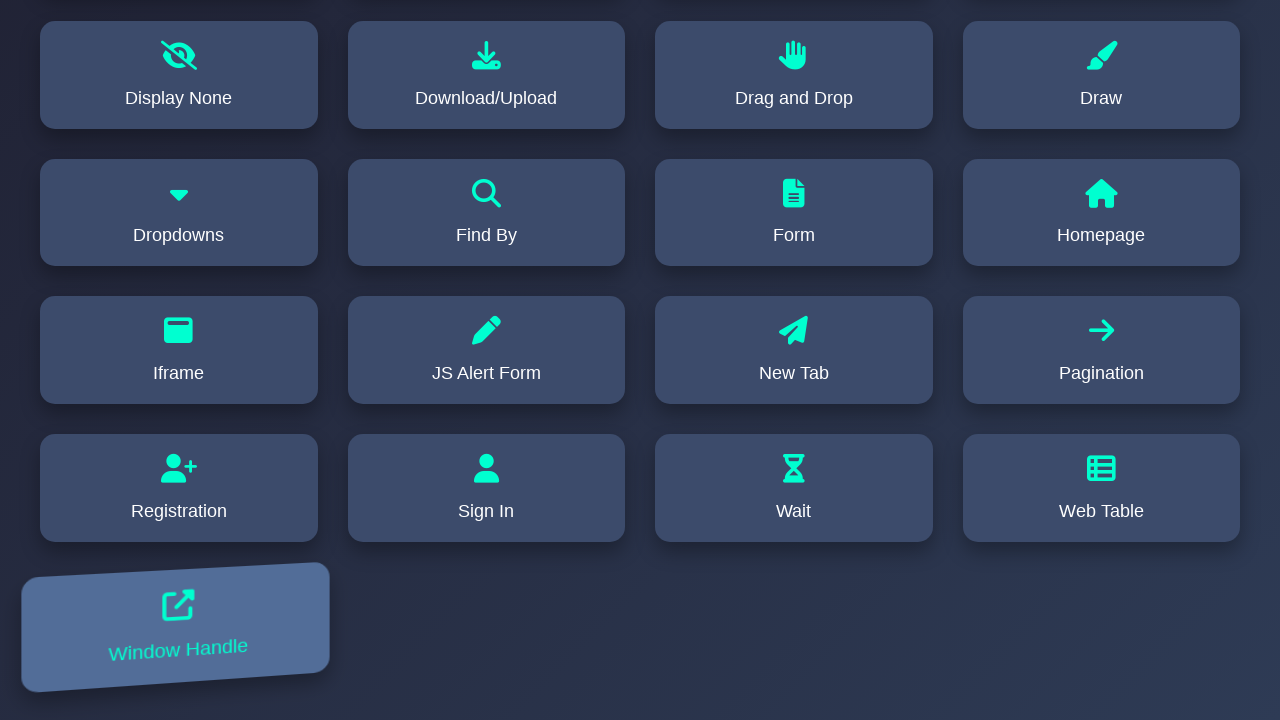

New window opened and loaded
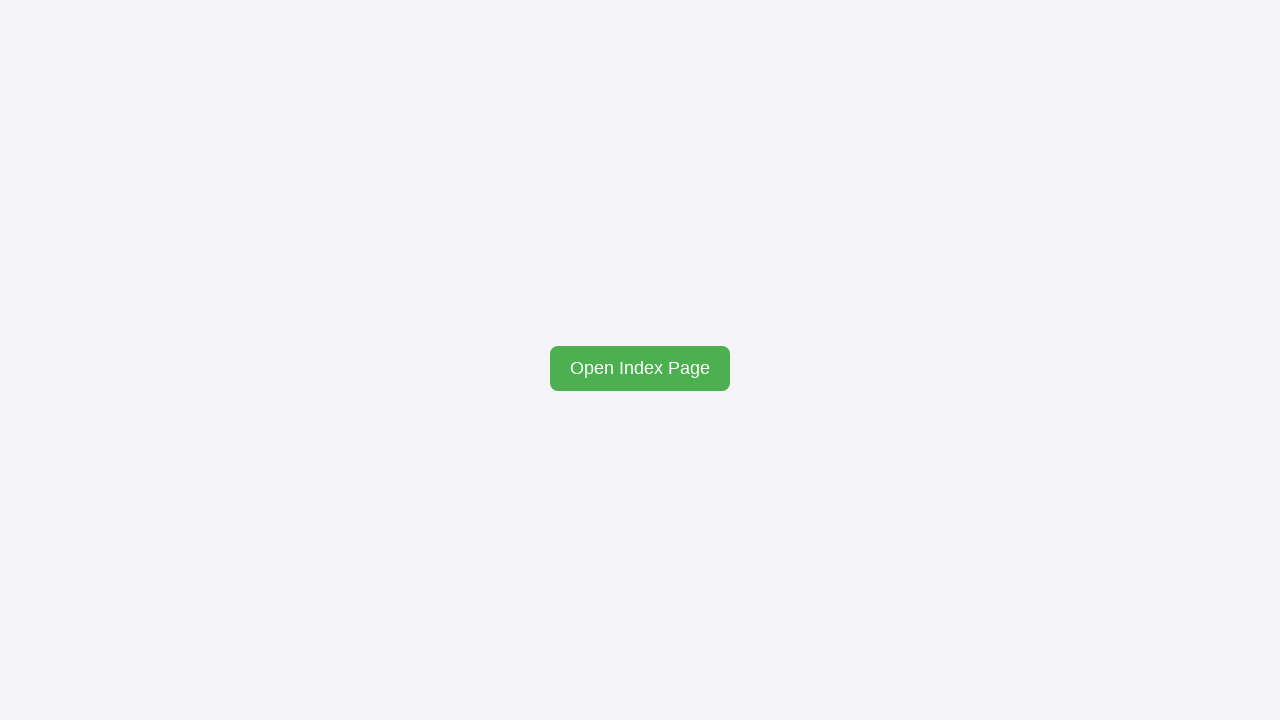

Clicked on 'Open Index Page' button in new window at (640, 368) on #openIndex
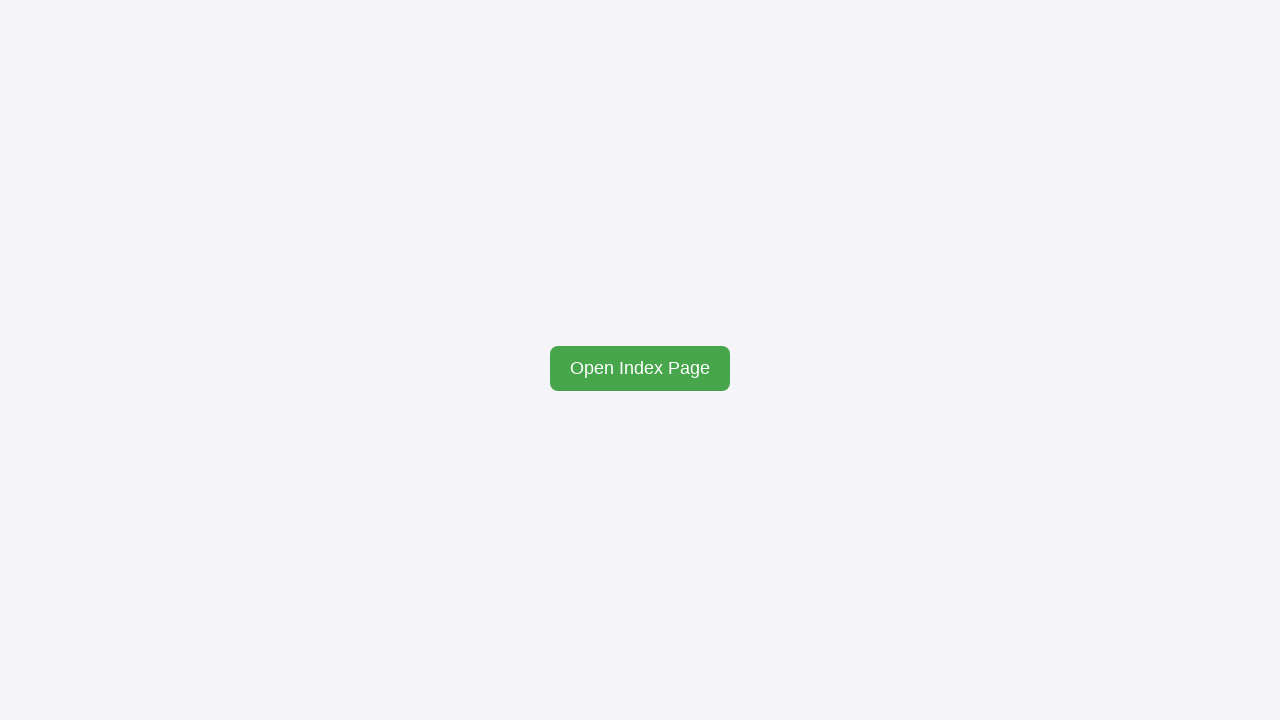

Index page opened and loaded
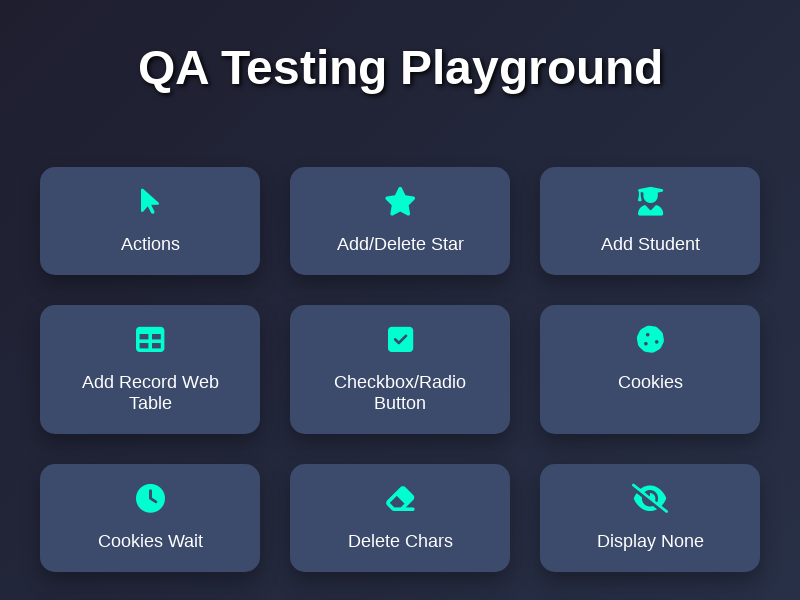

Verified final URL is https://claruswaysda.github.io/index.html
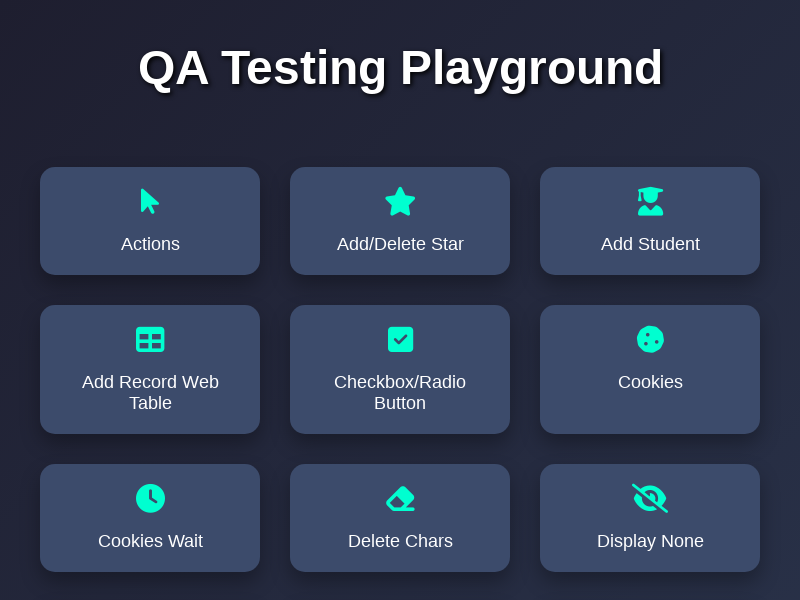

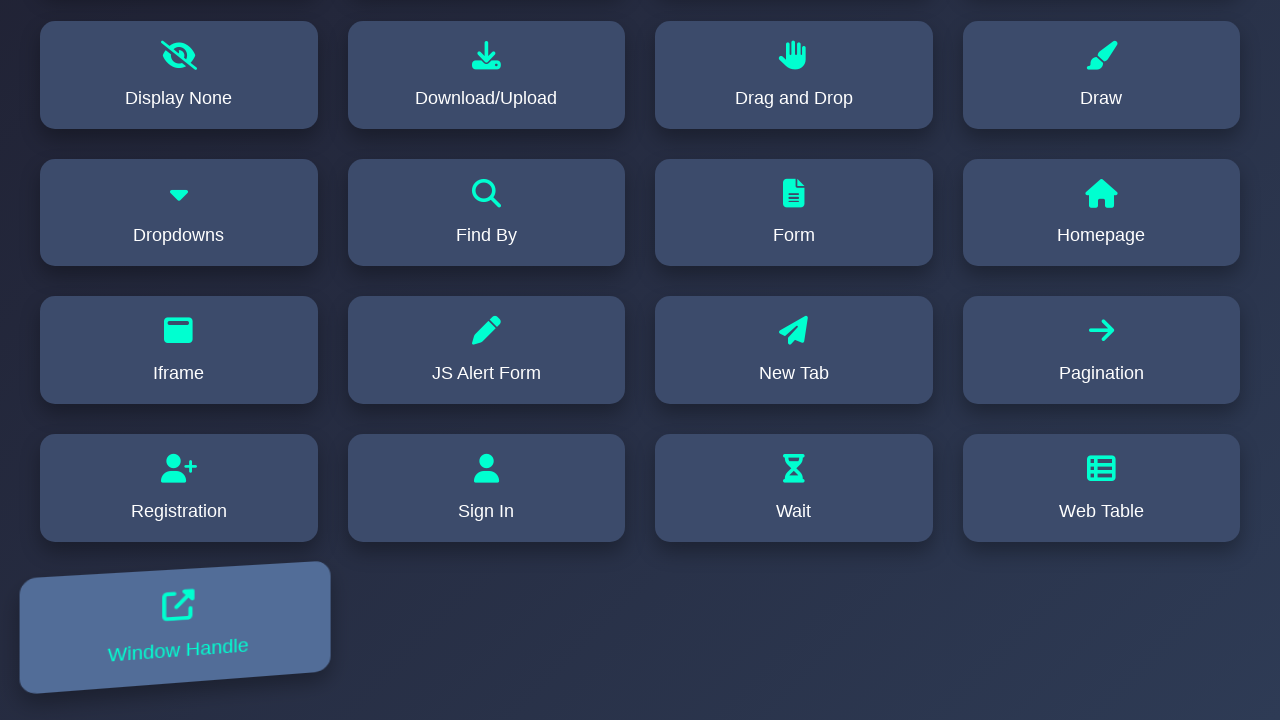